Tests the Puzzle Party game on Google Arts & Culture by starting a solo game and interacting with various game controls including navigation, color inversion, and zoom features.

Starting URL: https://artsandculture.google.com/experiment/puzzle-party-%E2%80%94-fantastic-beasts-edition/pQFv_3gS8gjCfQ

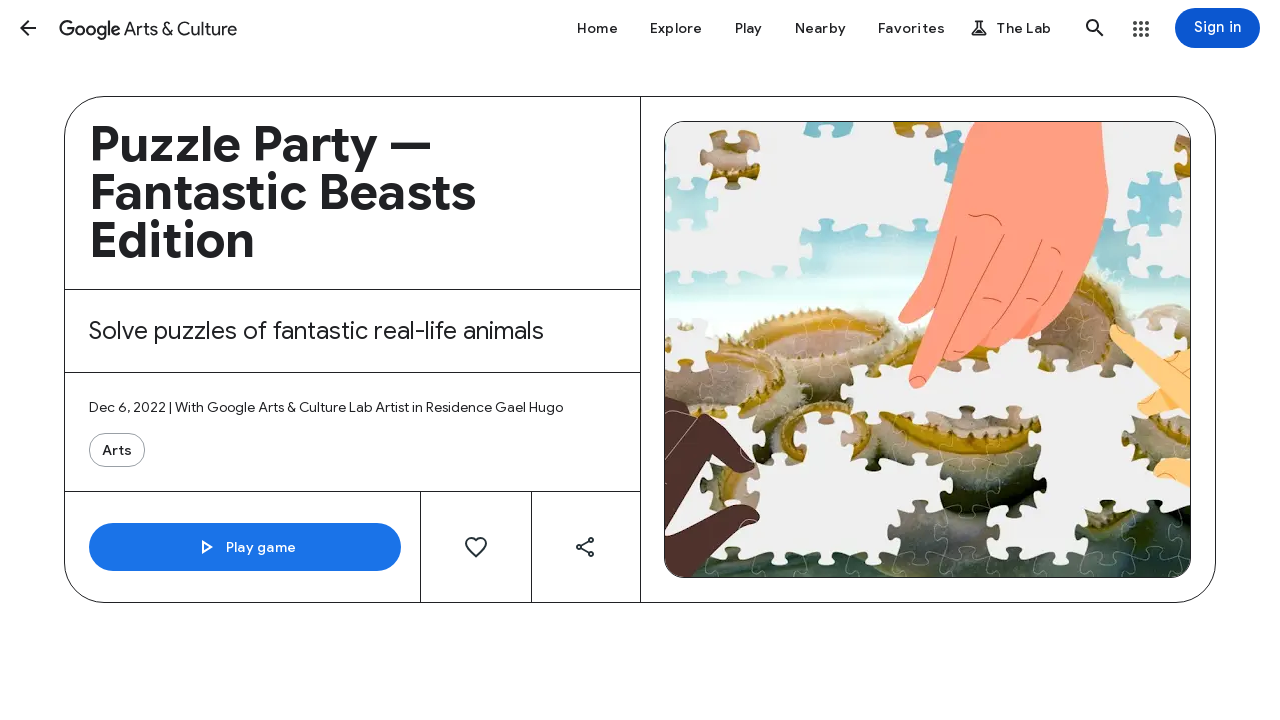

Clicked Play game button to start Puzzle Party at (245, 547) on internal:role=button[name="Play game"i]
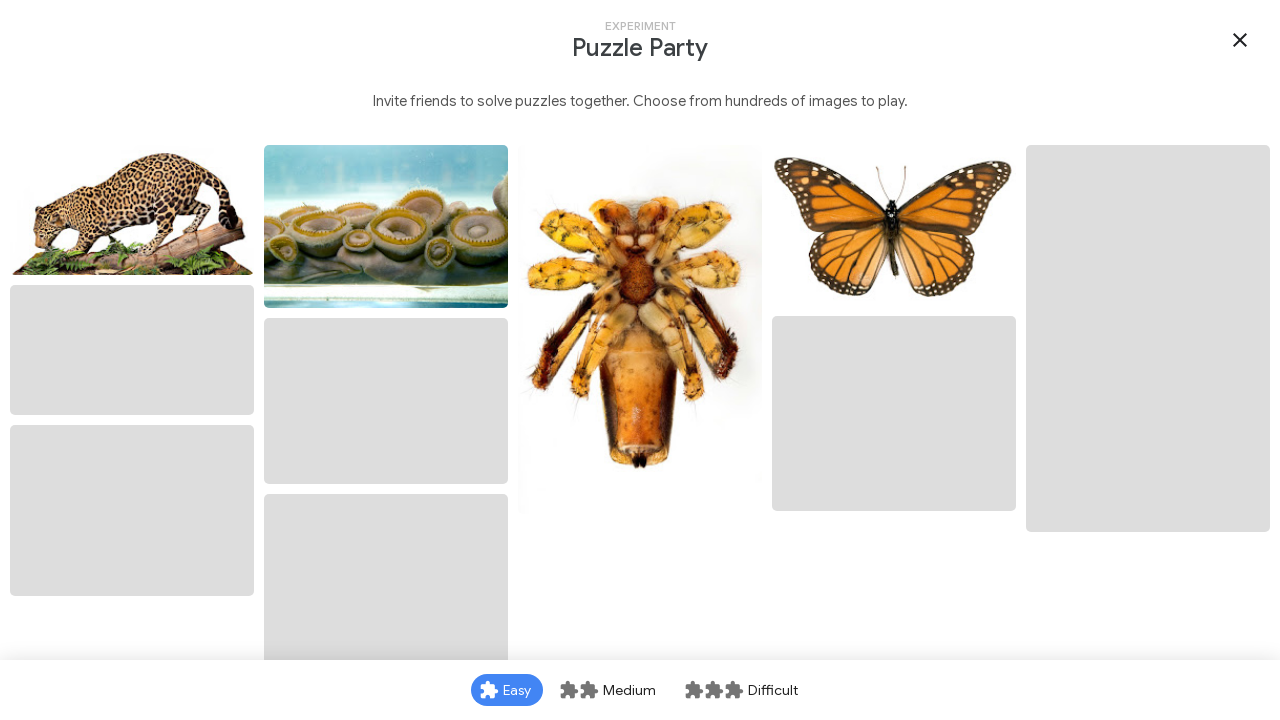

Selected puzzle piece with id 2 at (640, 330) on iframe >> internal:control=enter-frame >> [id="\32 "]
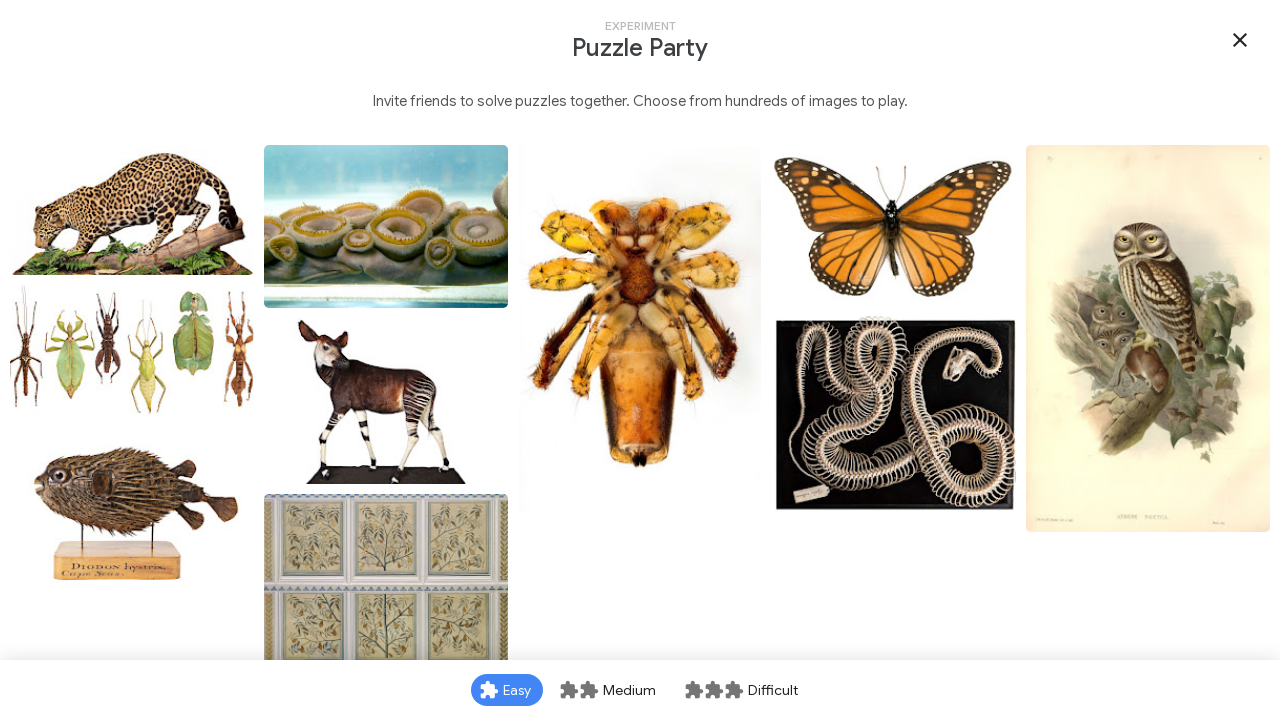

Selected Solo game mode at (561, 579) on iframe >> internal:control=enter-frame >> internal:role=button[name="person Solo
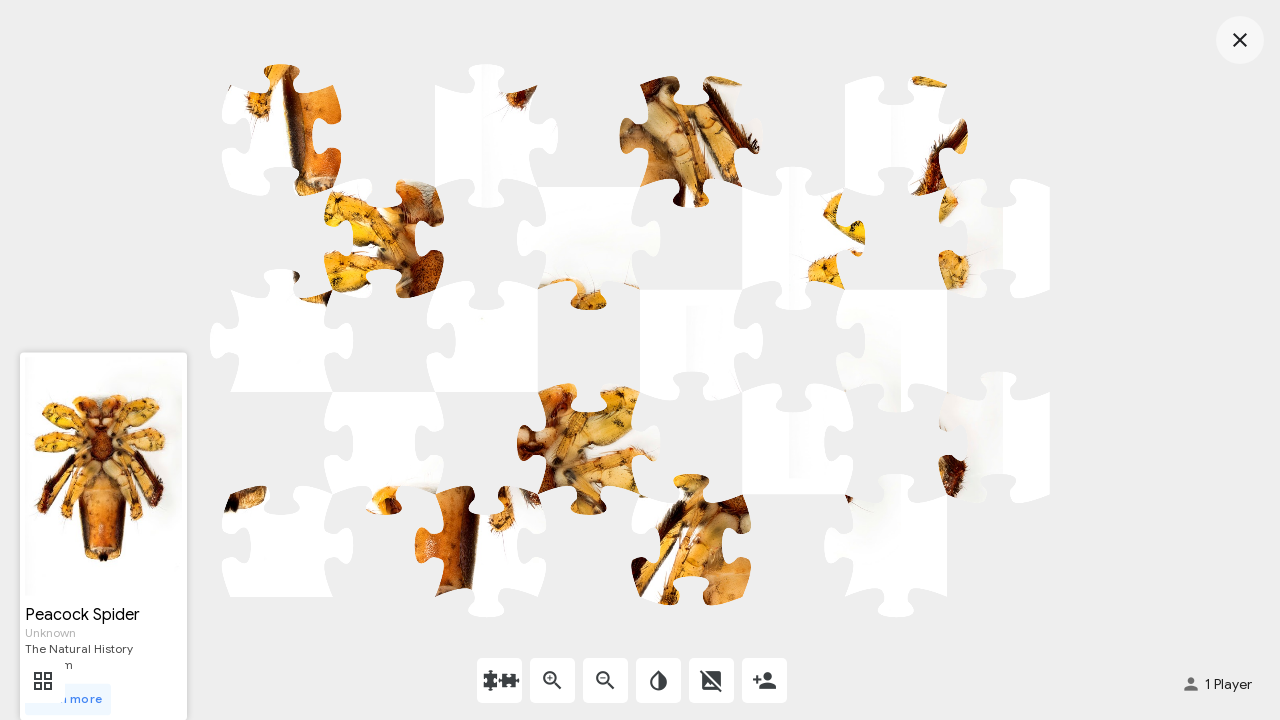

Clicked on game canvas at position (576, 425) at (576, 425) on iframe >> internal:control=enter-frame >> #canvas
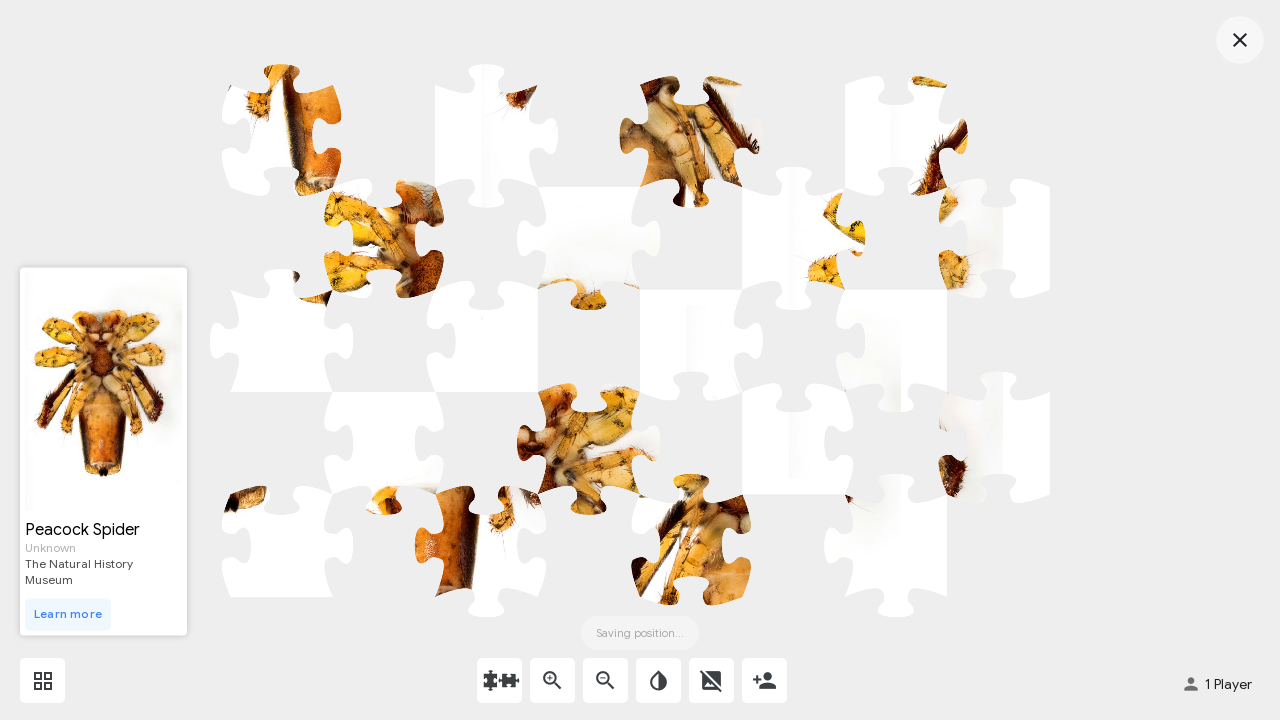

Clicked group navigation button (first click) at (500, 680) on iframe >> internal:control=enter-frame >> #groupNavigation
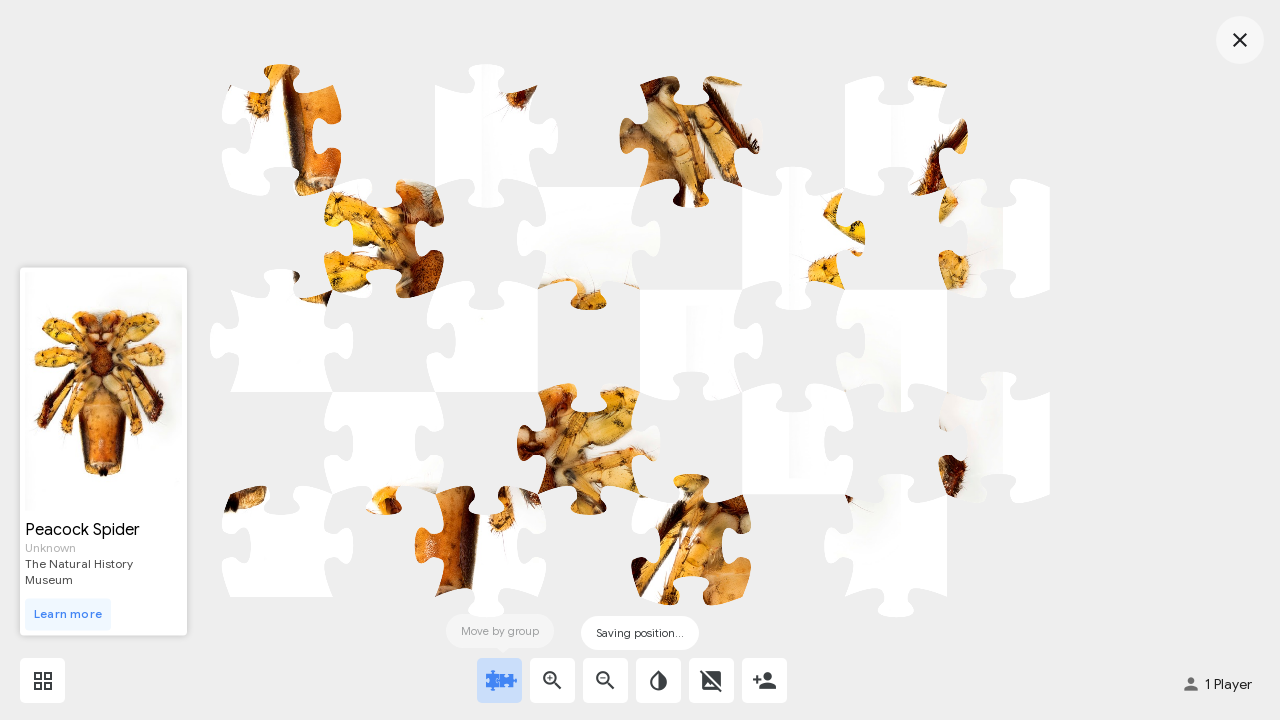

Clicked group navigation button (second click) at (500, 680) on iframe >> internal:control=enter-frame >> #groupNavigation
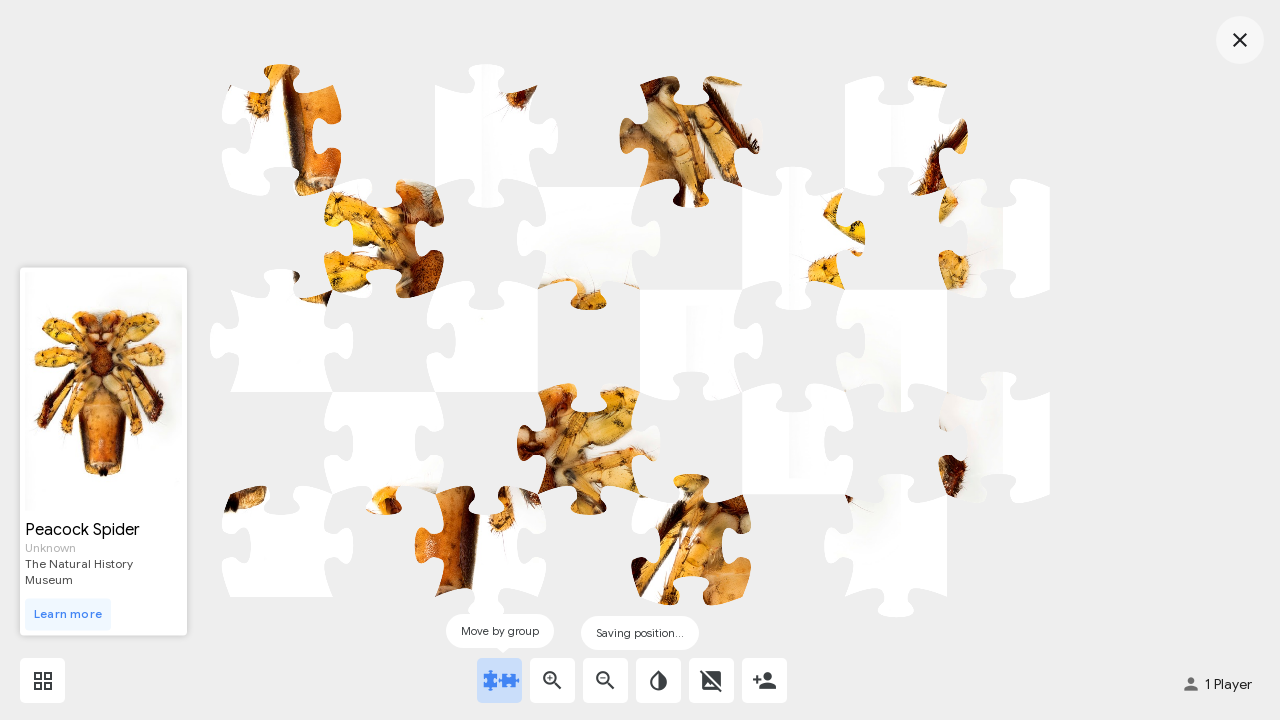

Toggled invert colors on at (658, 680) on iframe >> internal:control=enter-frame >> internal:text="invert_colors"i
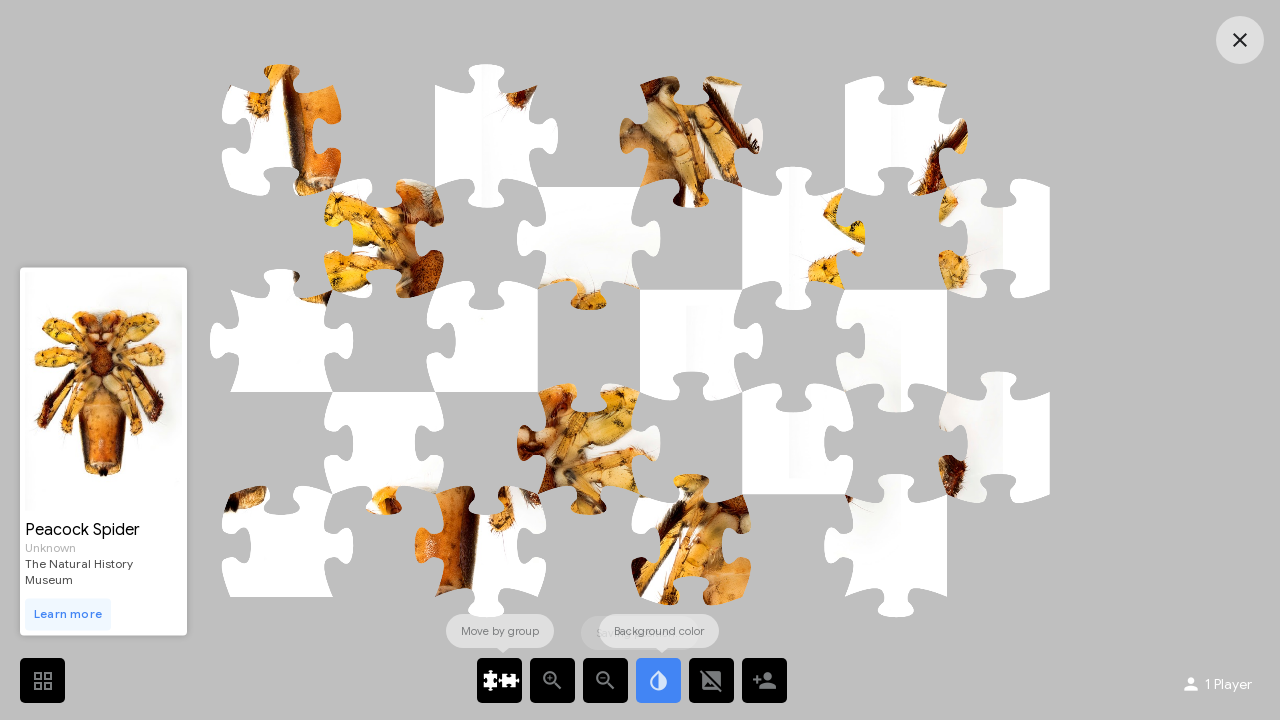

Toggled invert colors off at (658, 680) on iframe >> internal:control=enter-frame >> internal:text="invert_colors"i
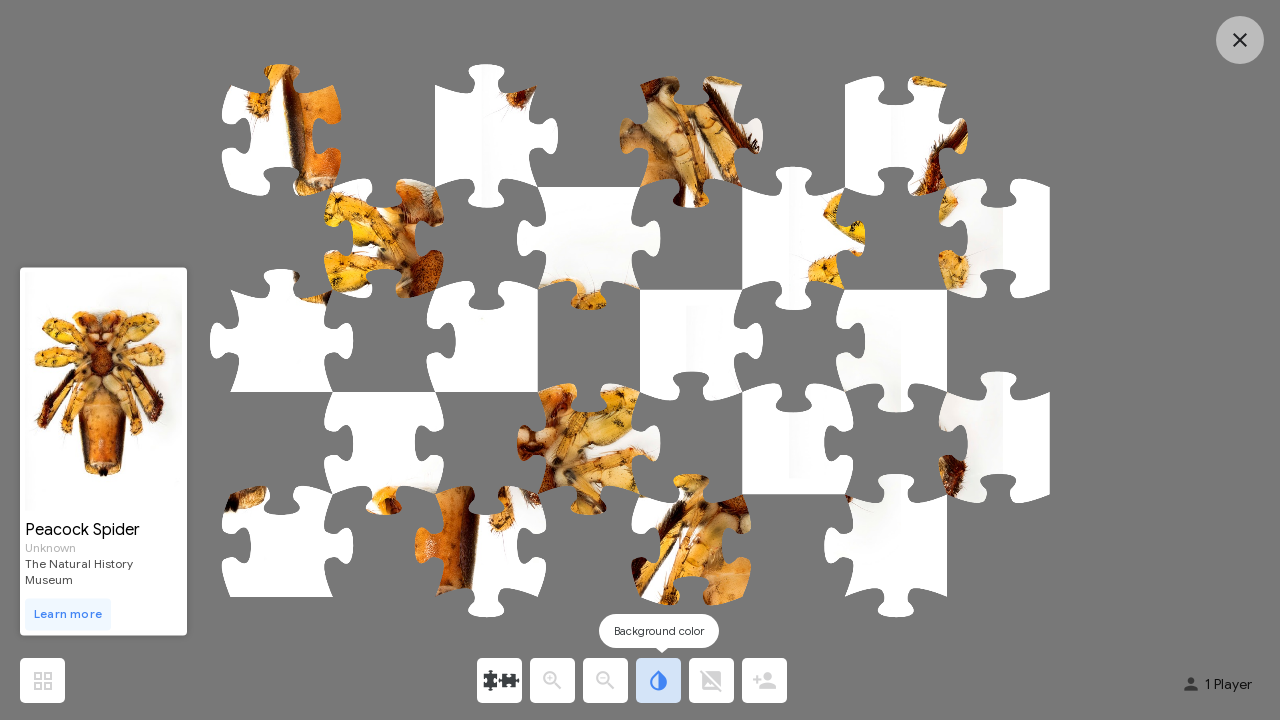

Clicked zoom in button (first click) at (552, 680) on iframe >> internal:control=enter-frame >> internal:text="zoom_in"i
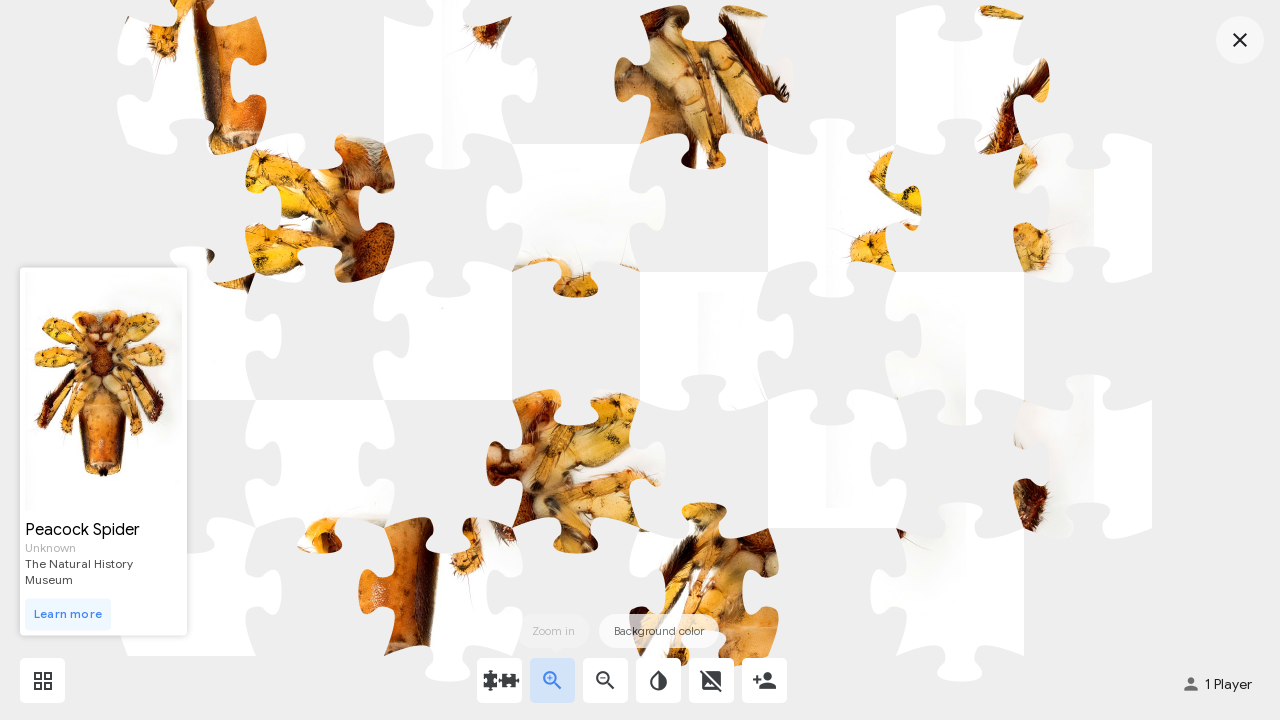

Clicked zoom in button (second click) at (552, 680) on iframe >> internal:control=enter-frame >> internal:text="zoom_in"i
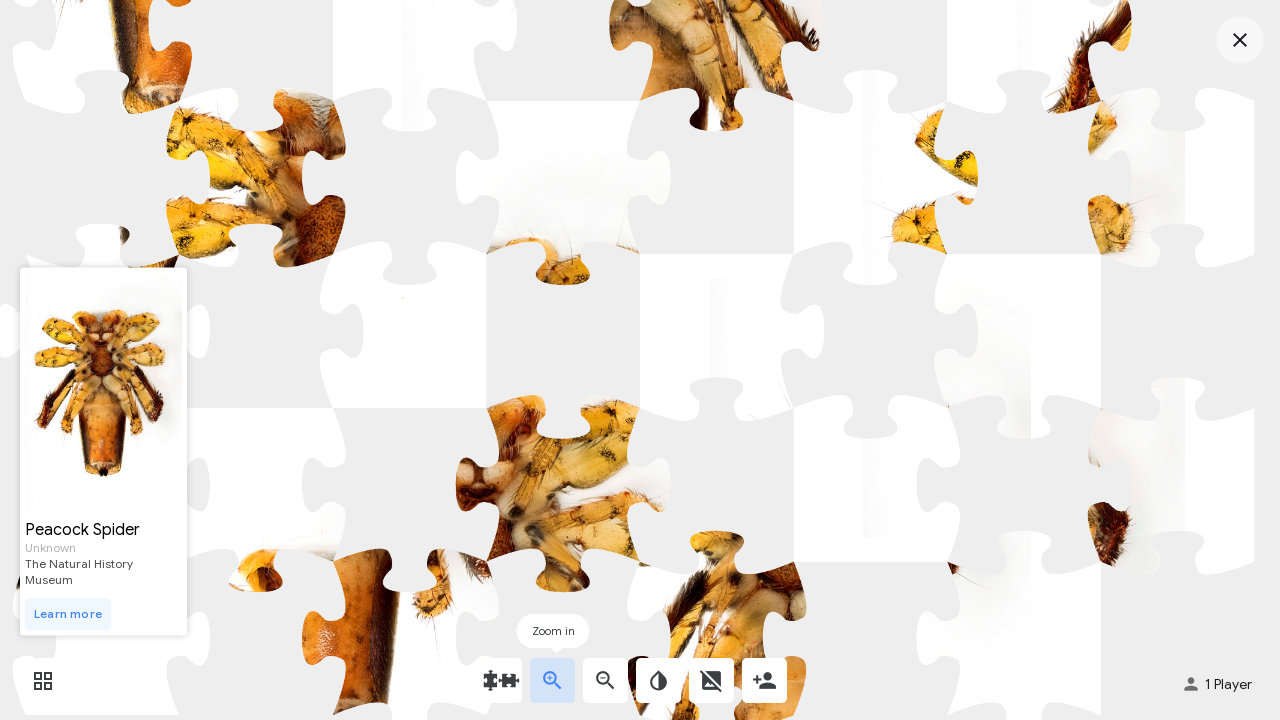

Double-clicked zoom out button at (606, 680) on iframe >> internal:control=enter-frame >> internal:text="zoom_out"i
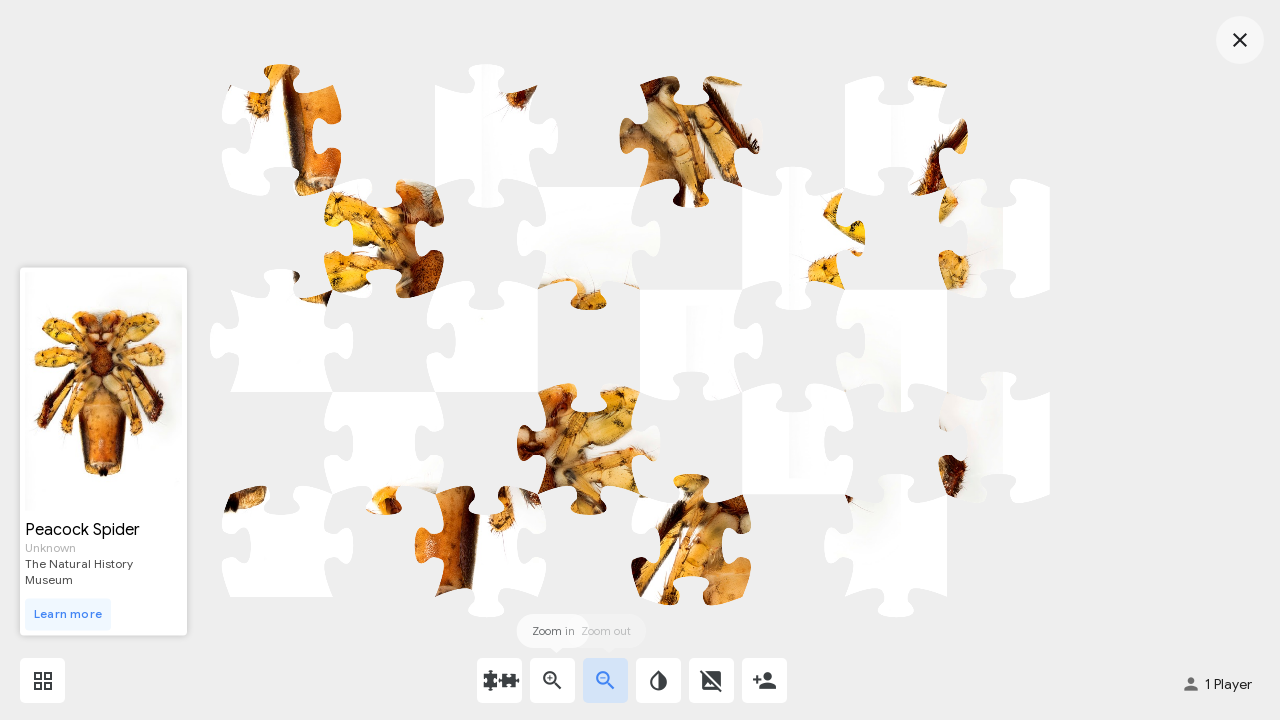

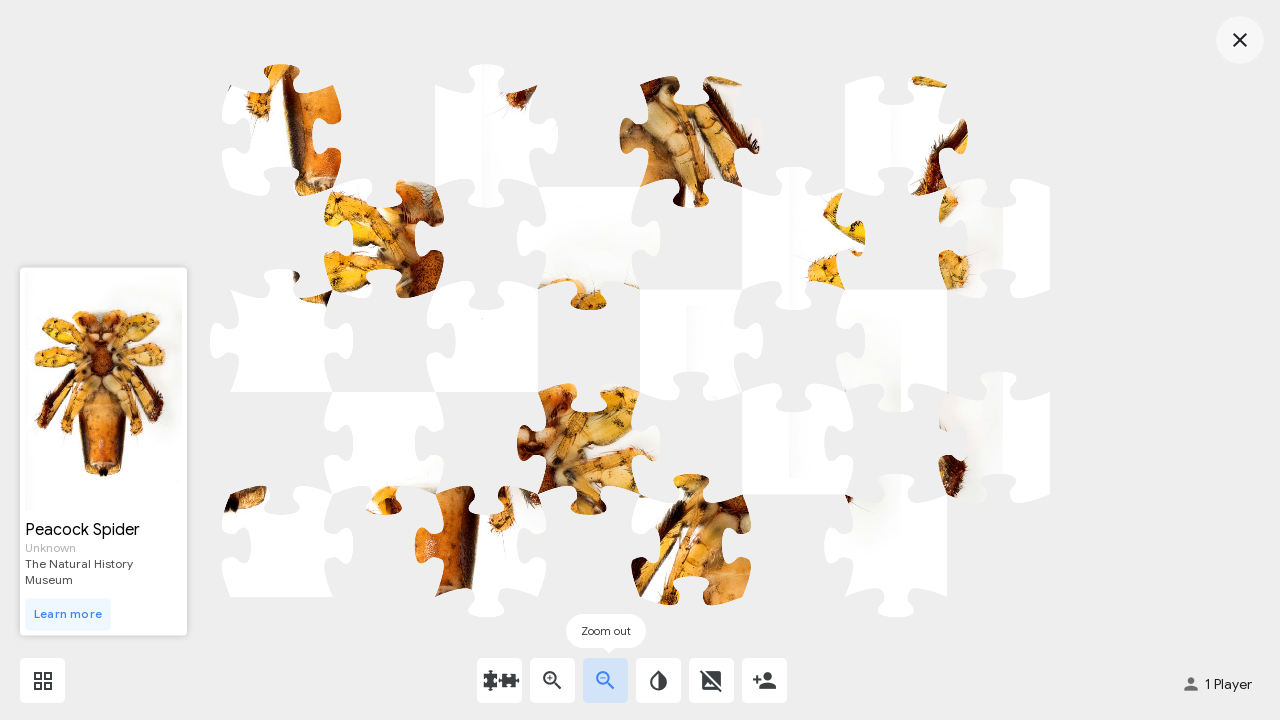